Navigates to the Edureka learning platform's all courses page and waits for it to load

Starting URL: https://learning.edureka.co/allcourses

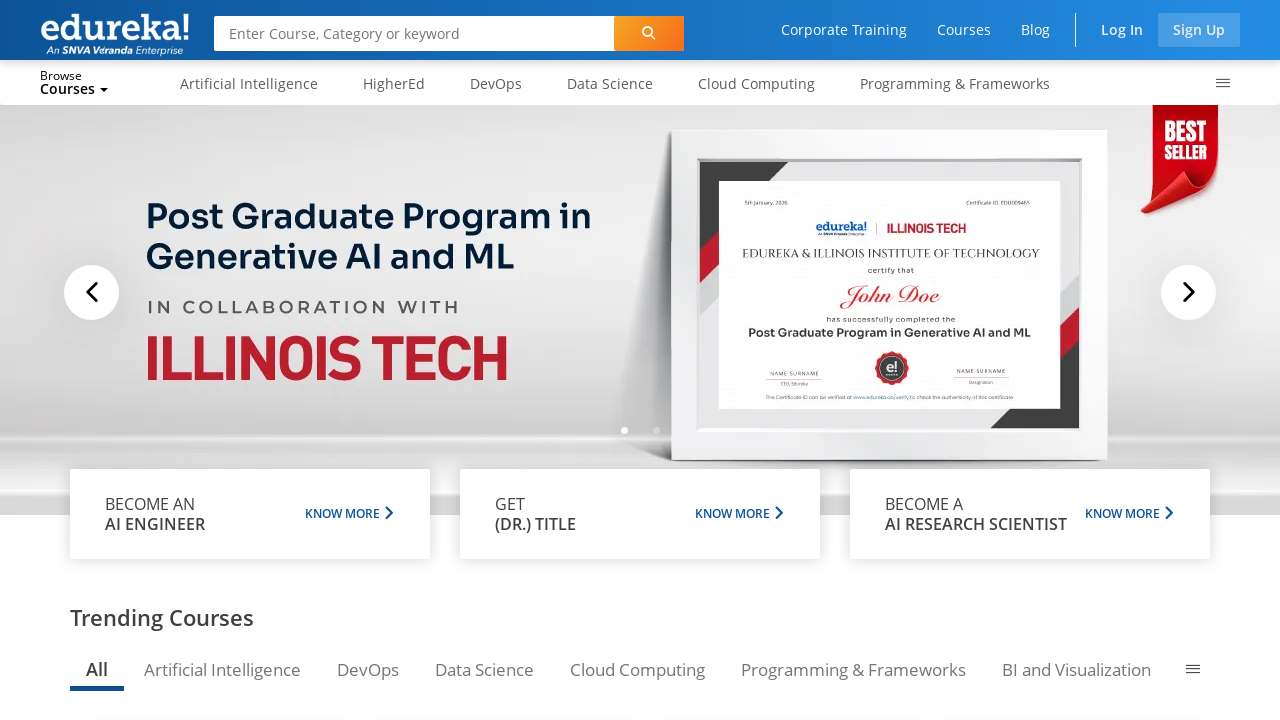

Navigated to Edureka all courses page
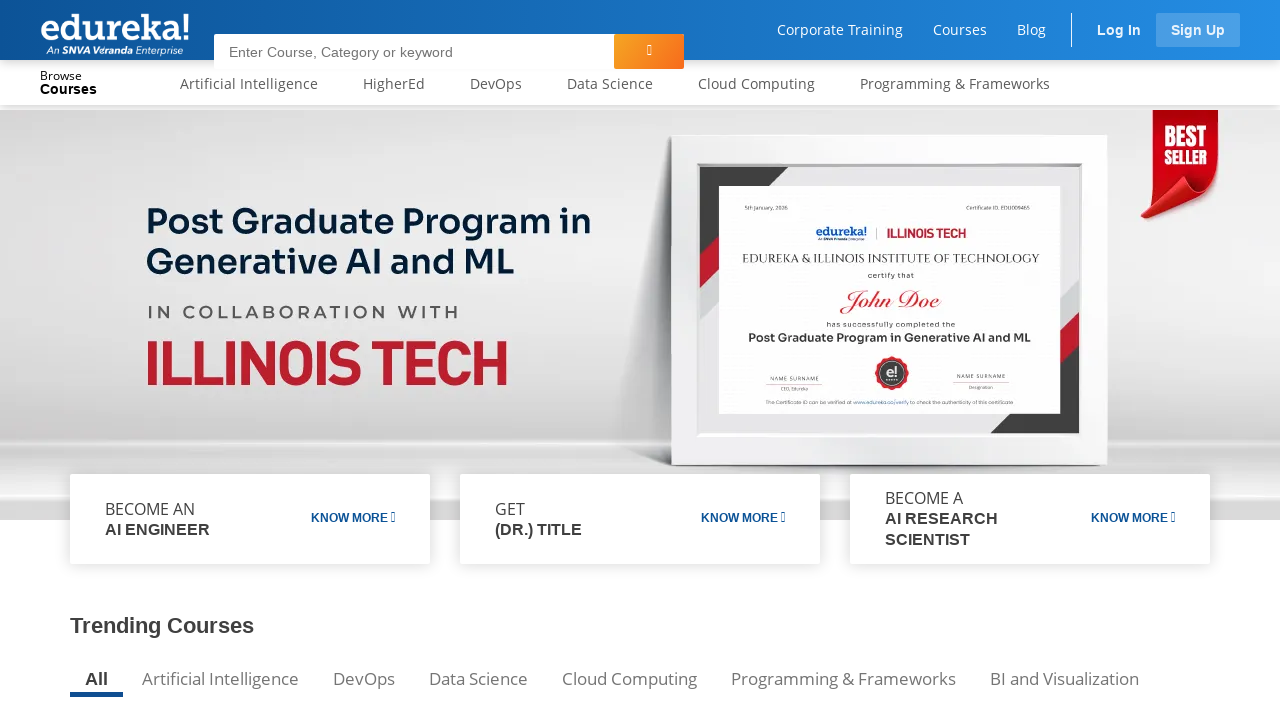

Page DOM content fully loaded
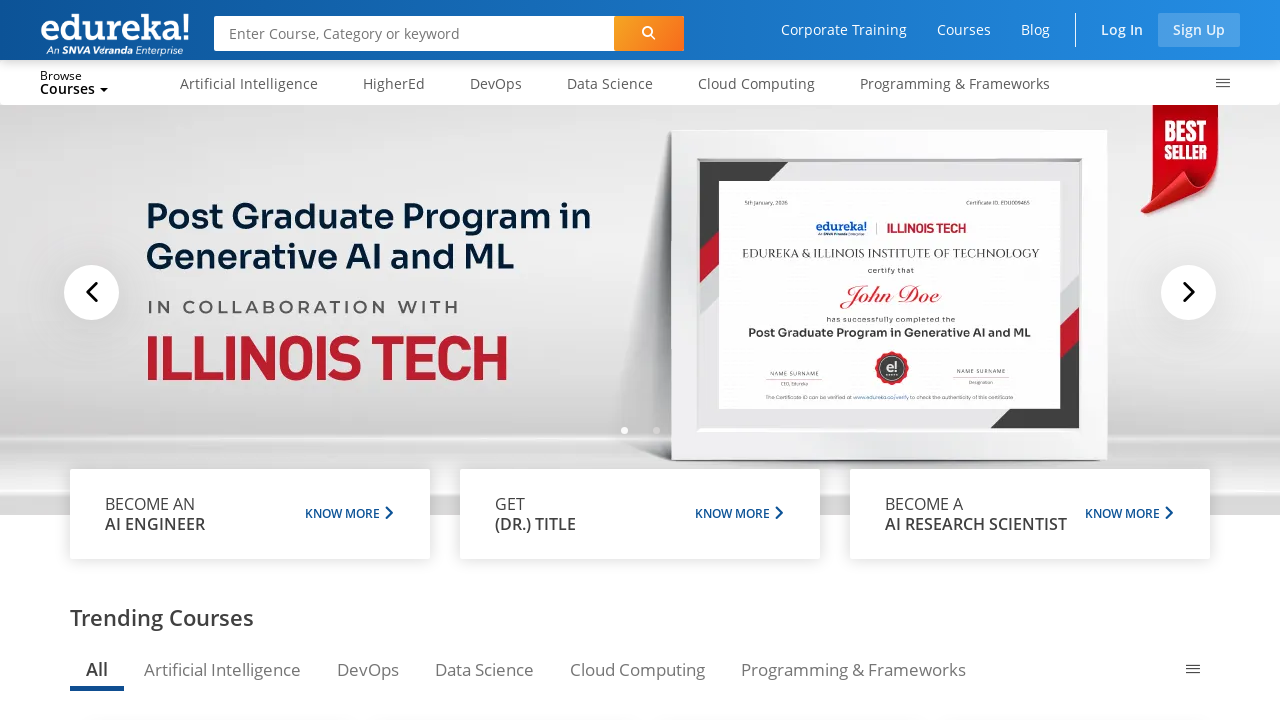

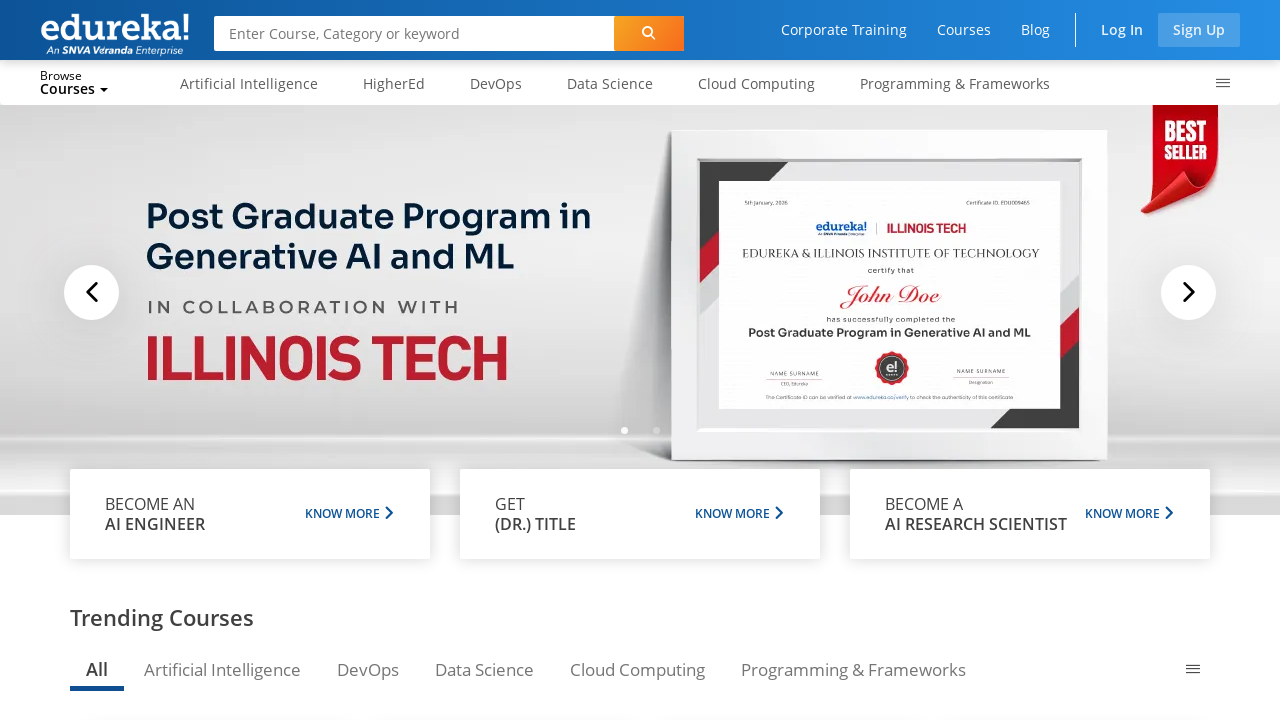